Tests the Word to PDF conversion tool by clicking the file upload button and uploading a document file to the ilovepdf.com service

Starting URL: https://www.ilovepdf.com/word_to_pdf

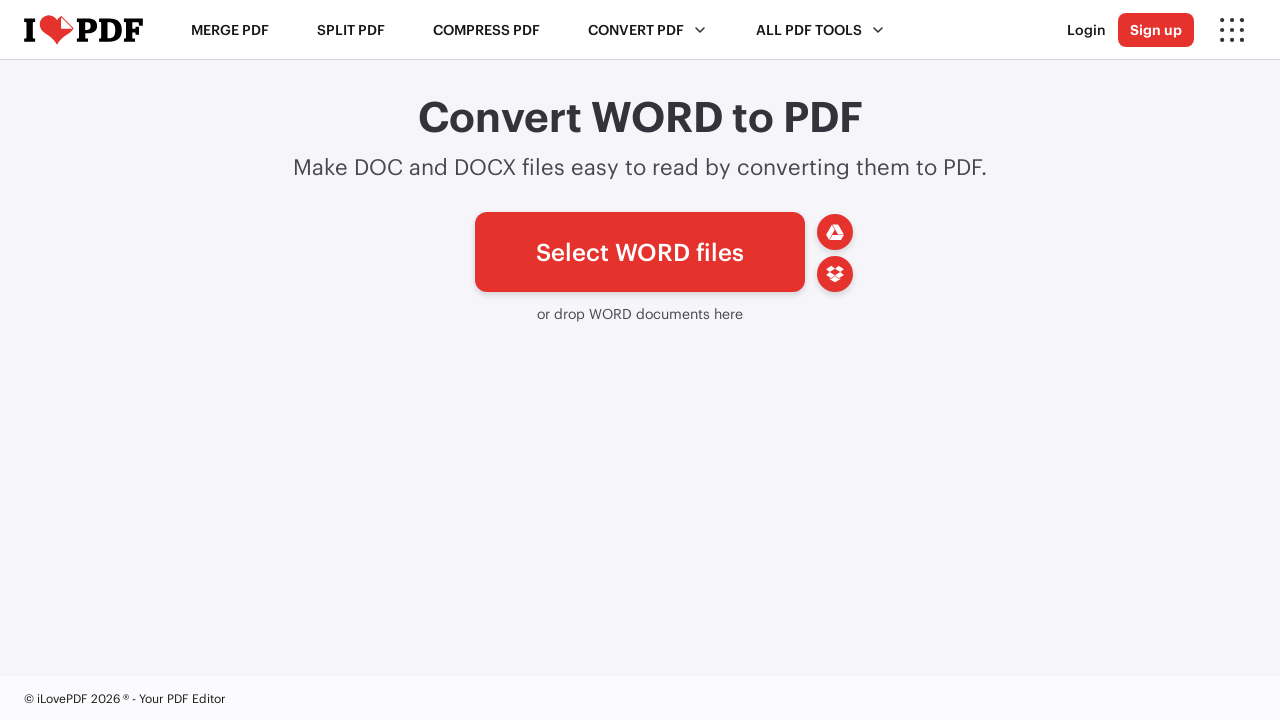

Created temporary test document file
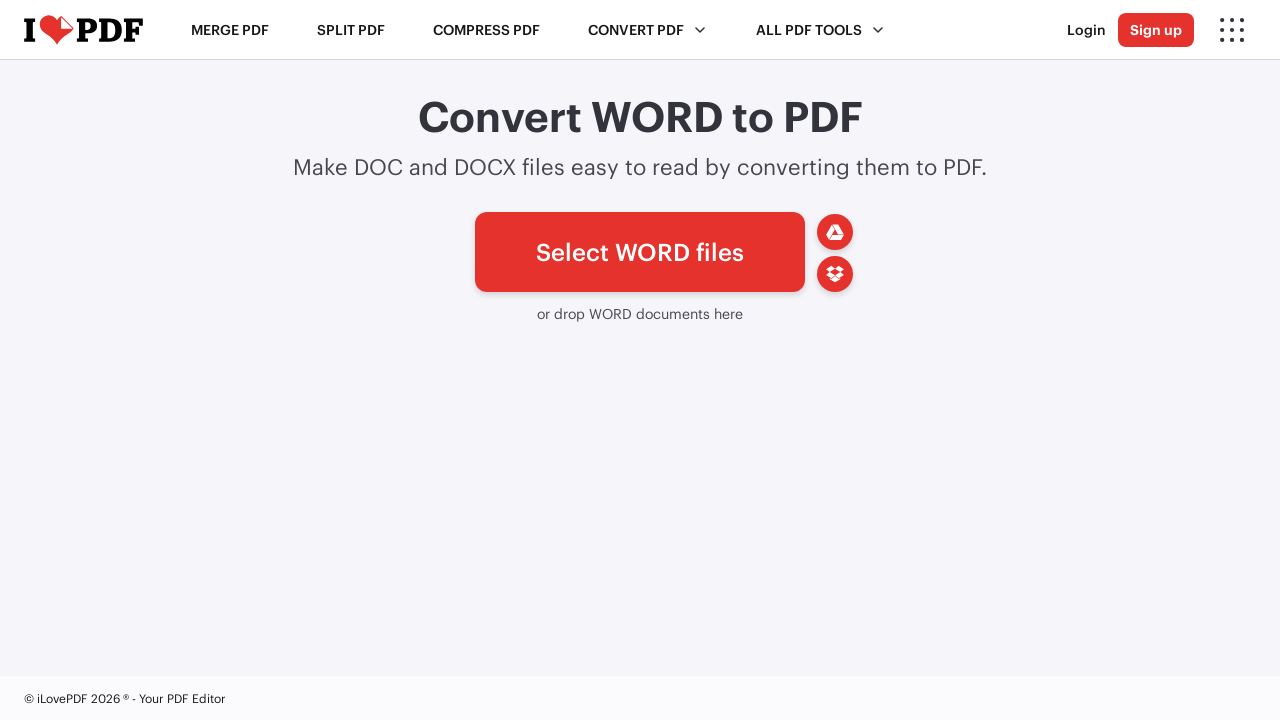

Clicked file upload button to open file chooser at (640, 252) on #pickfiles
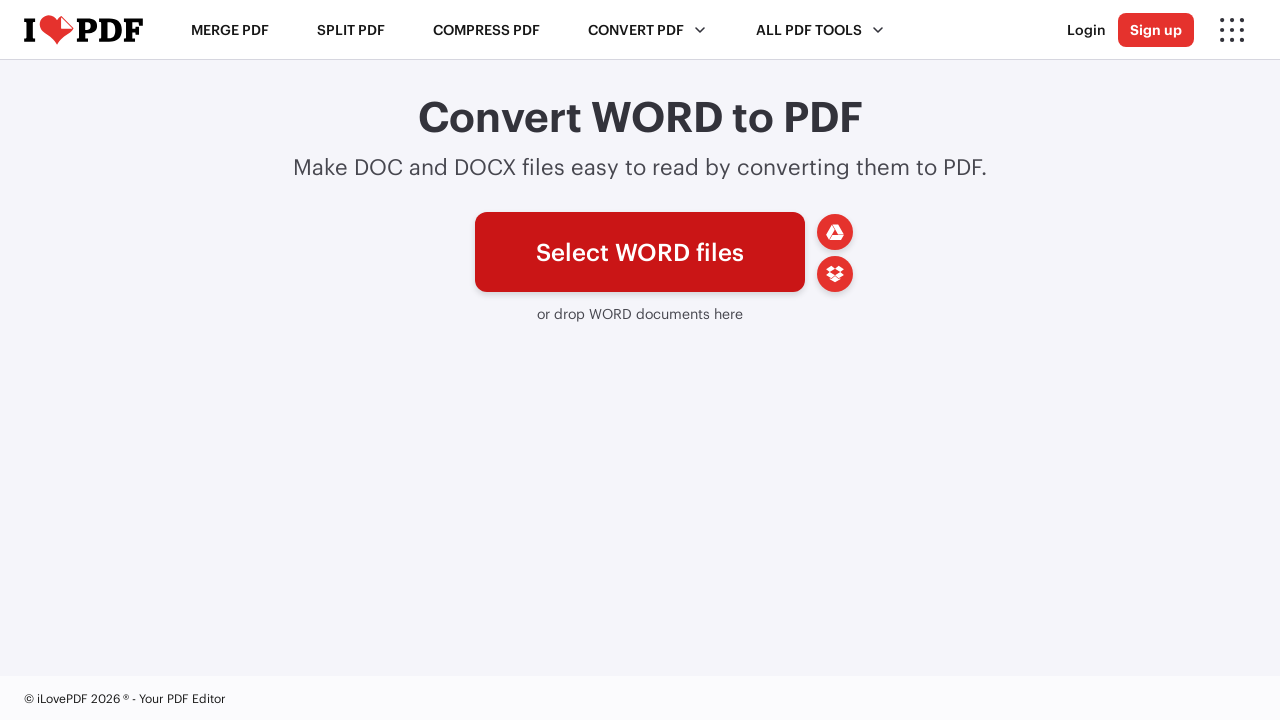

Selected test_document.docx file for upload
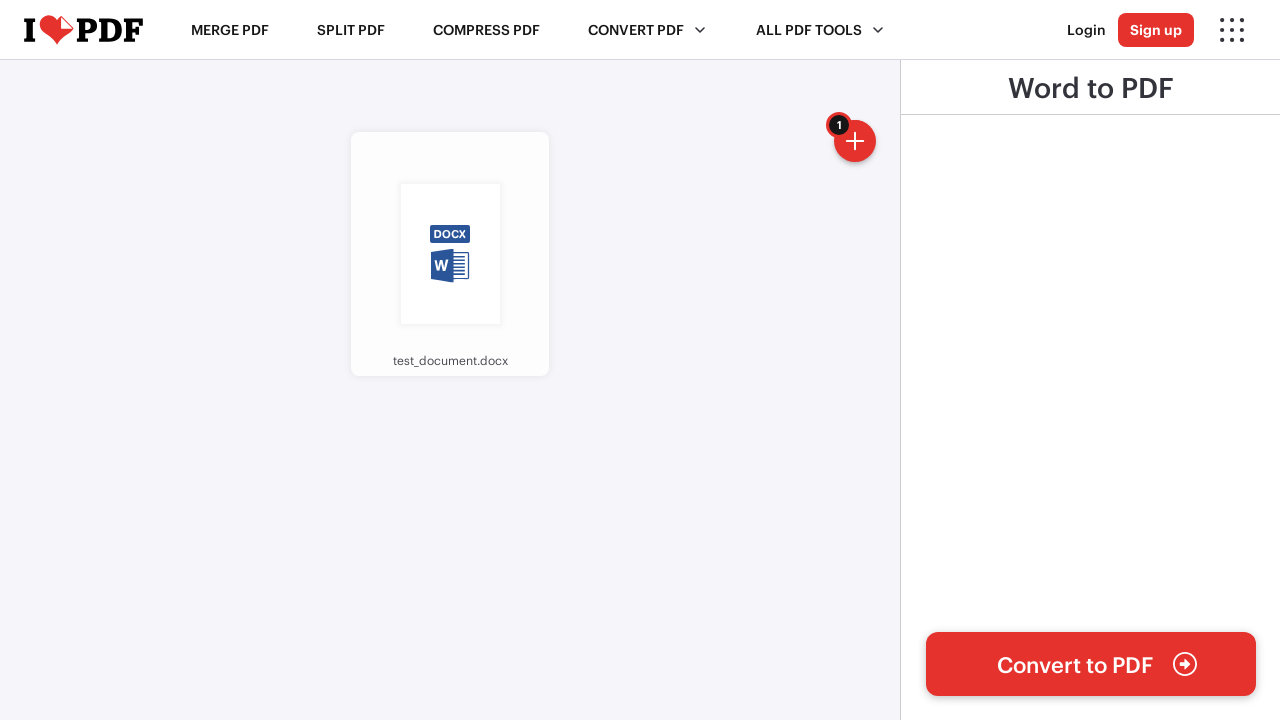

Waited 3 seconds for file to be processed and uploaded
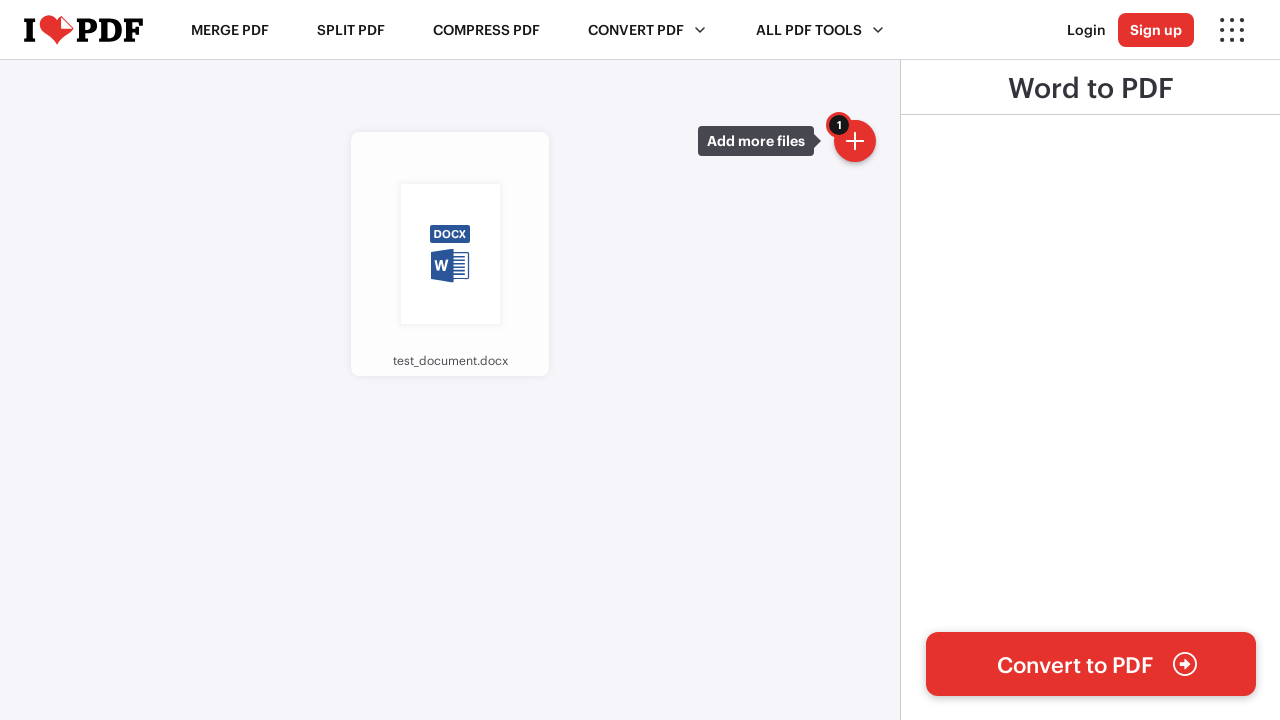

Cleaned up temporary test document file
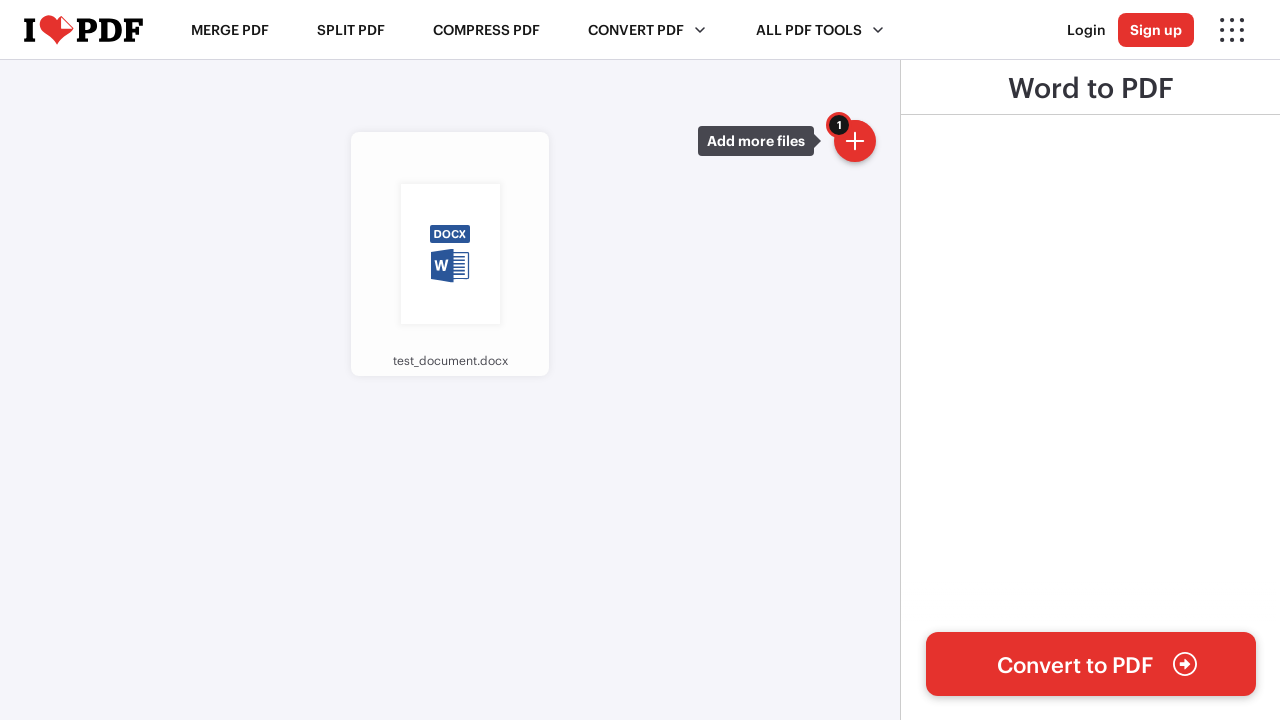

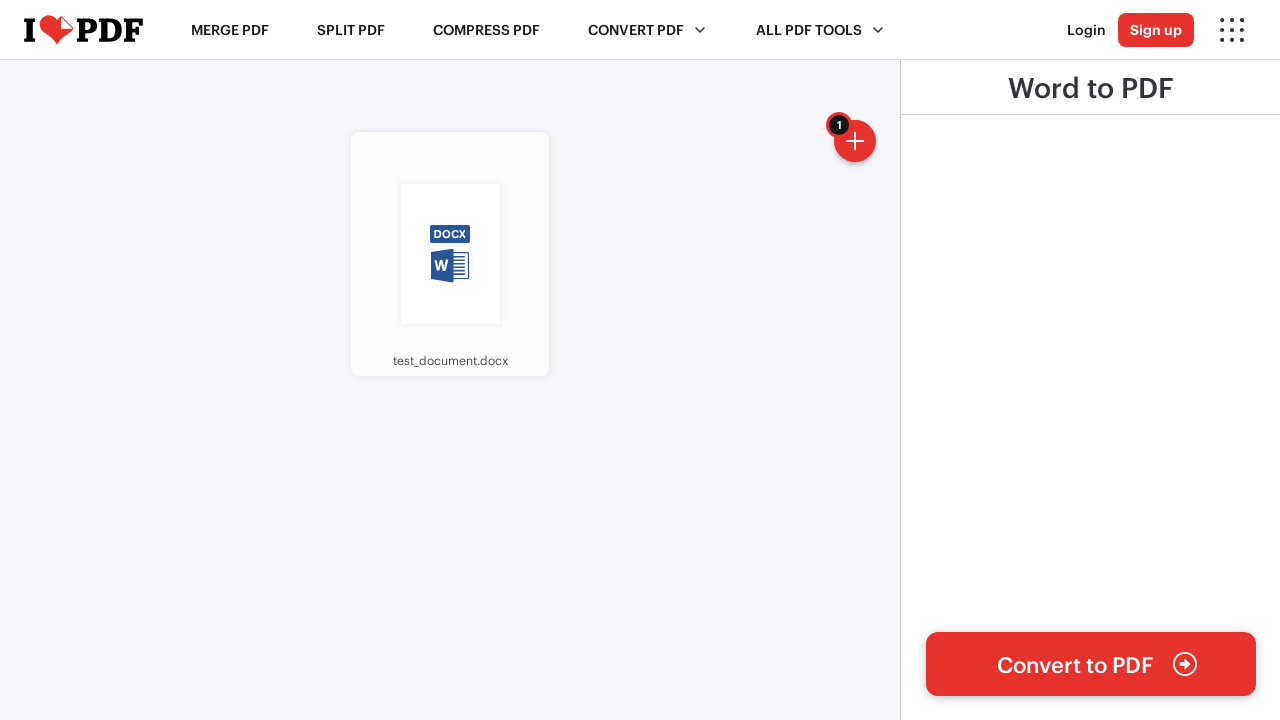